Tests keyboard shortcut functionality by pressing Ctrl+K to open search

Starting URL: https://www.selenium.dev/documentation/

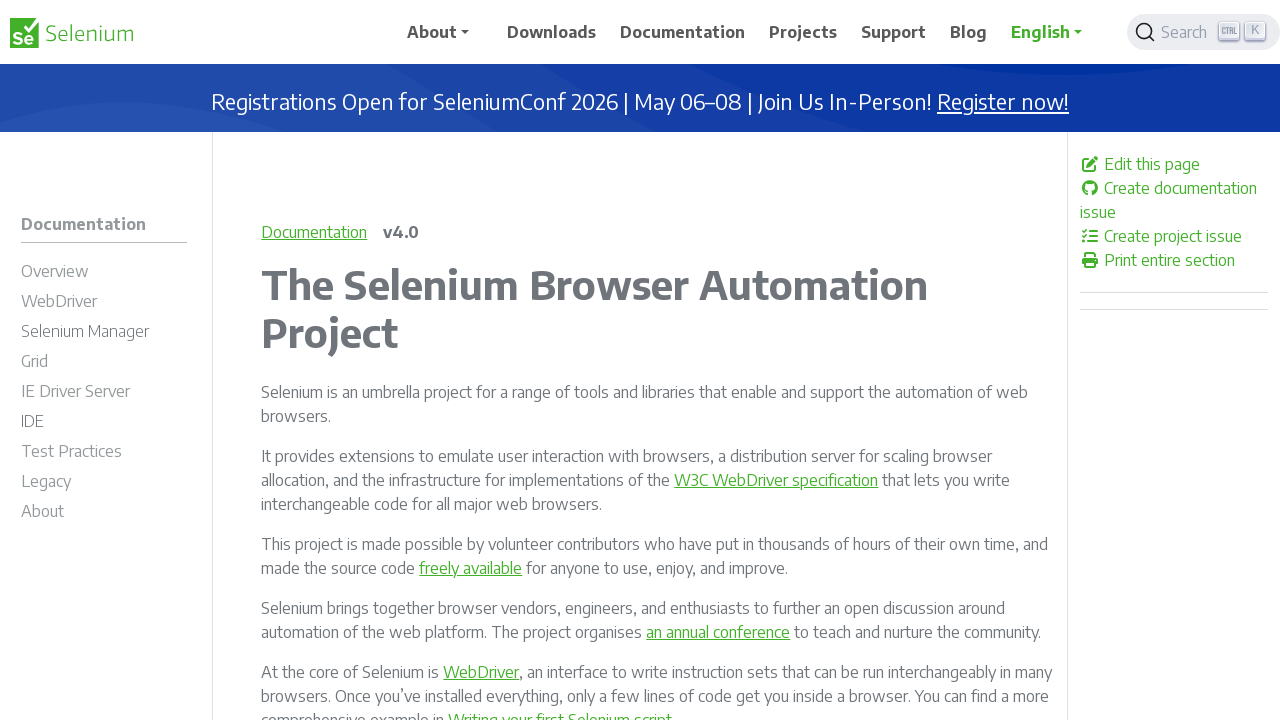

Pressed Ctrl+K keyboard shortcut to open search
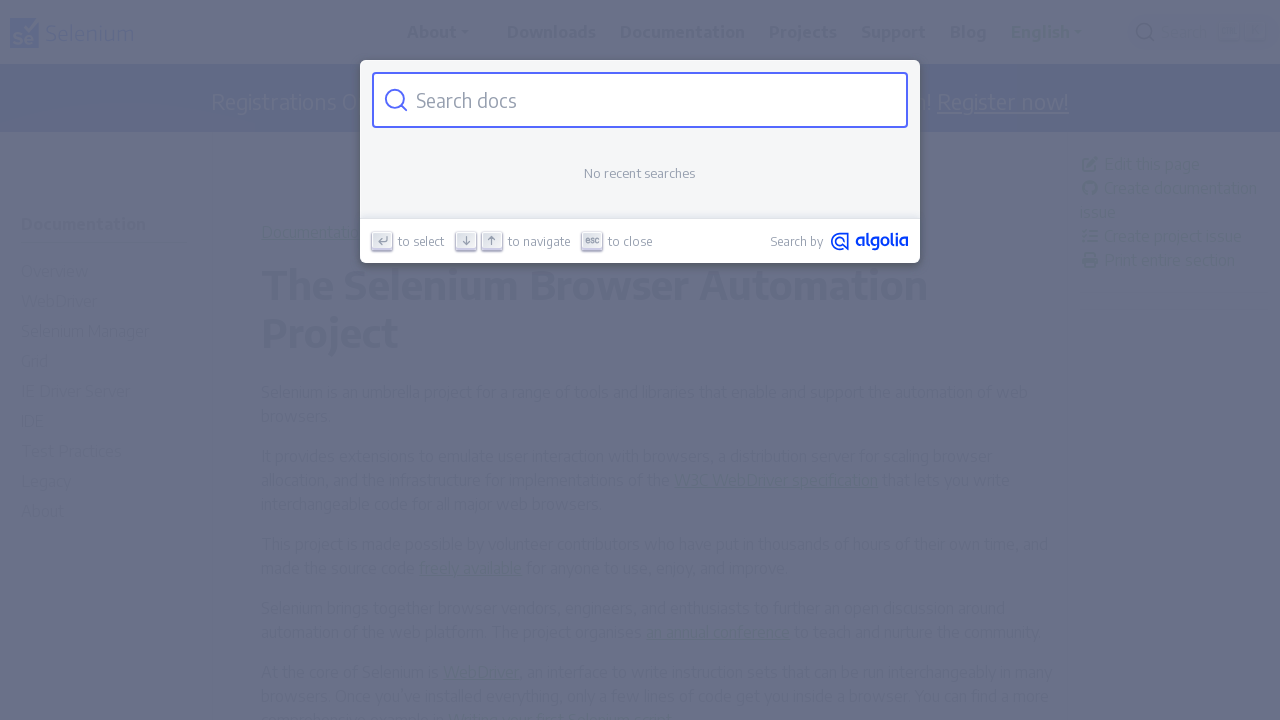

Search modal appeared after Ctrl+K shortcut
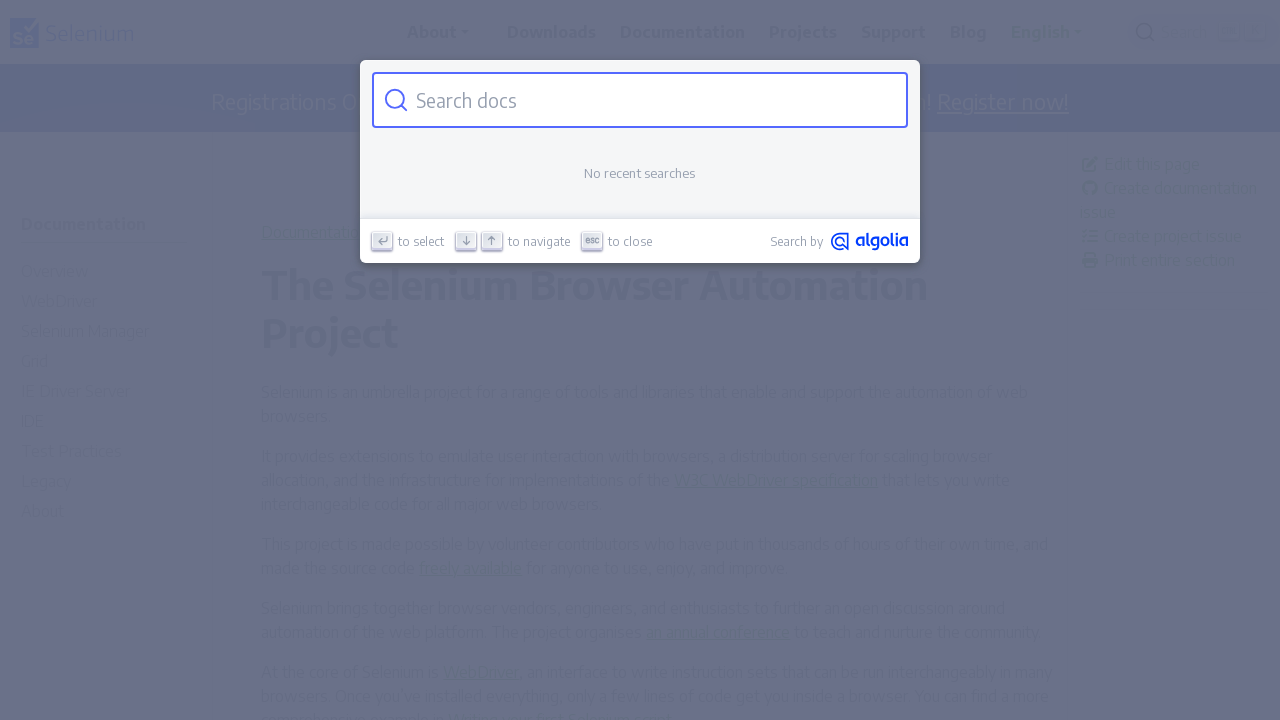

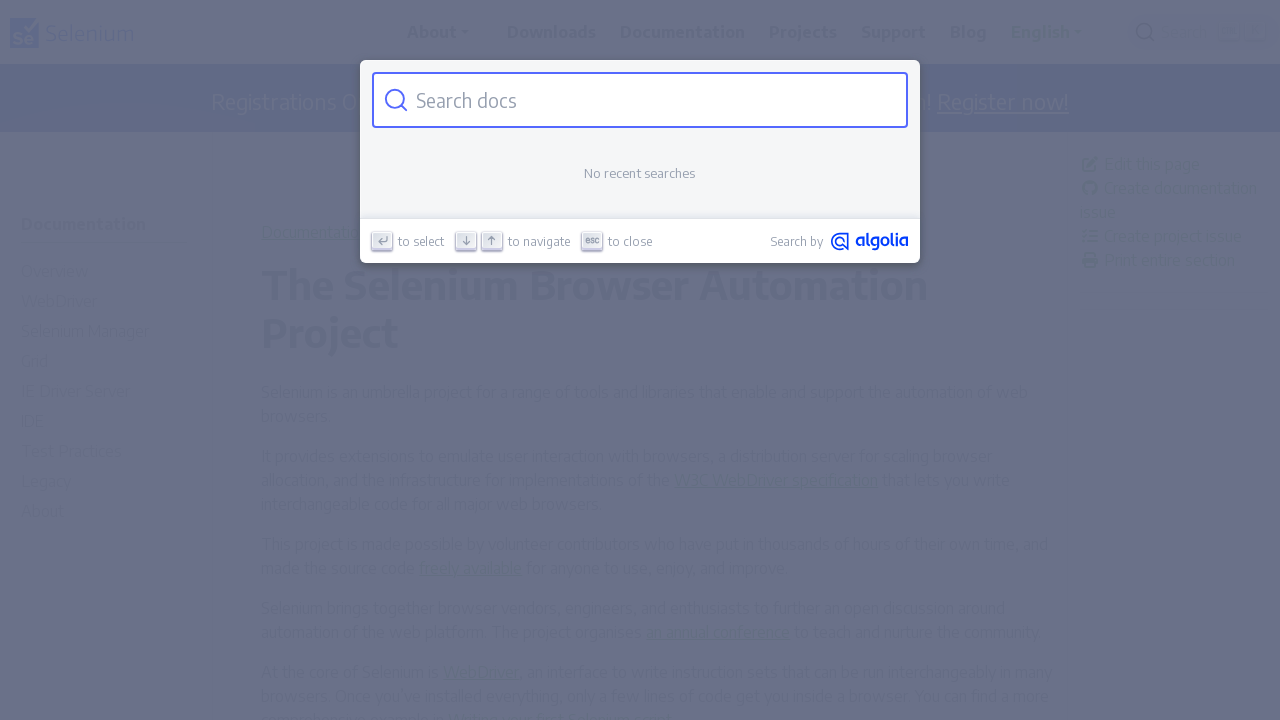